Navigates to a page with many elements and highlights a specific element by changing its CSS border style to visually verify the locator is correct.

Starting URL: http://the-internet.herokuapp.com/large

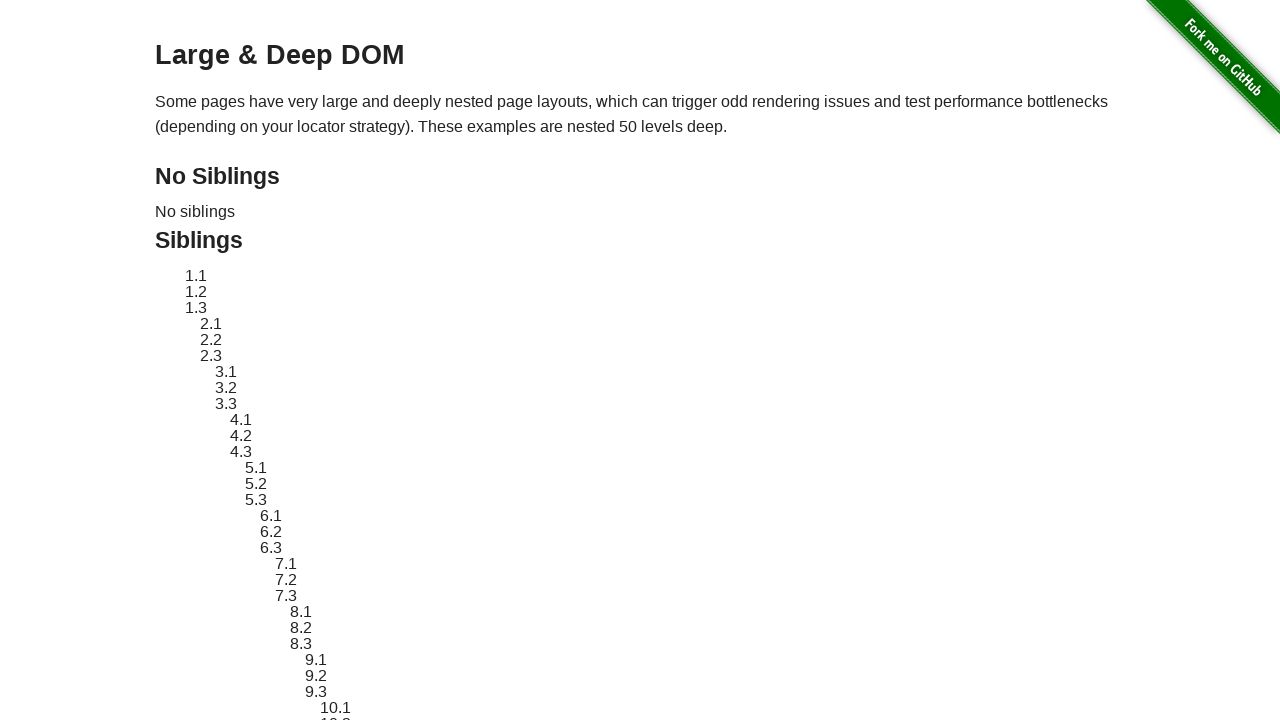

Navigated to the large elements page
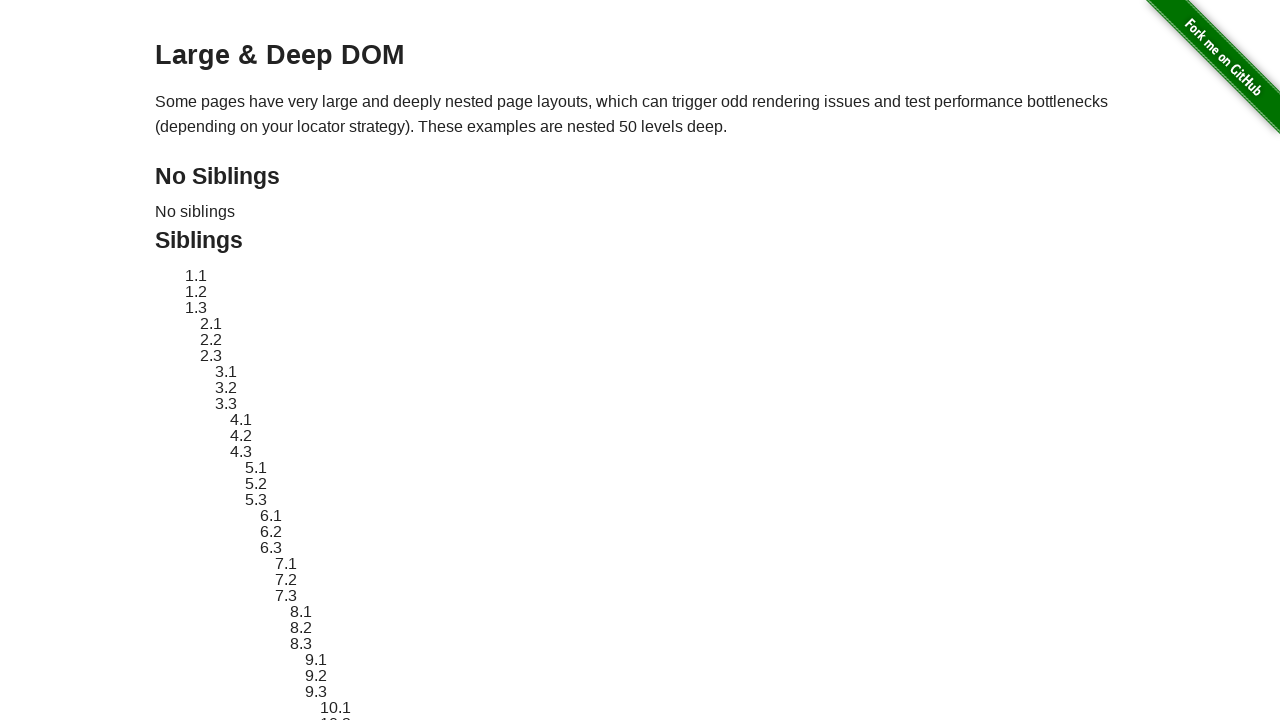

Located target element #sibling-2.3
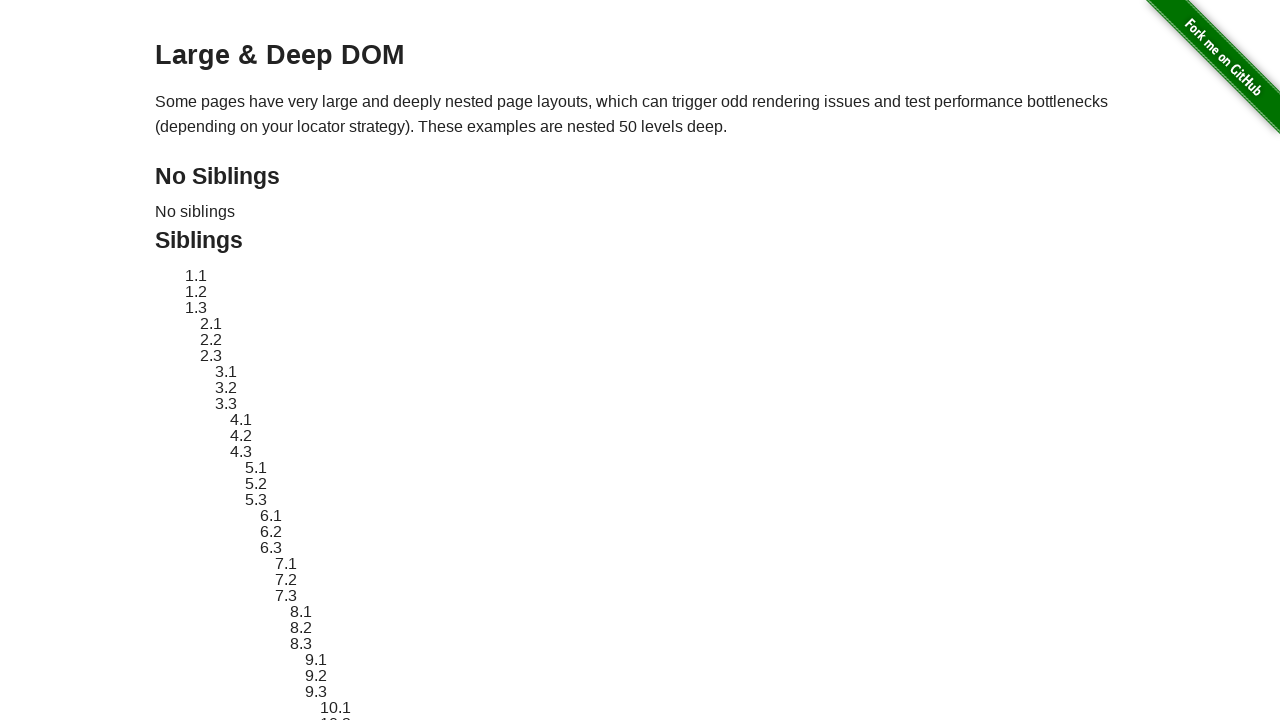

Retrieved original style attribute from target element
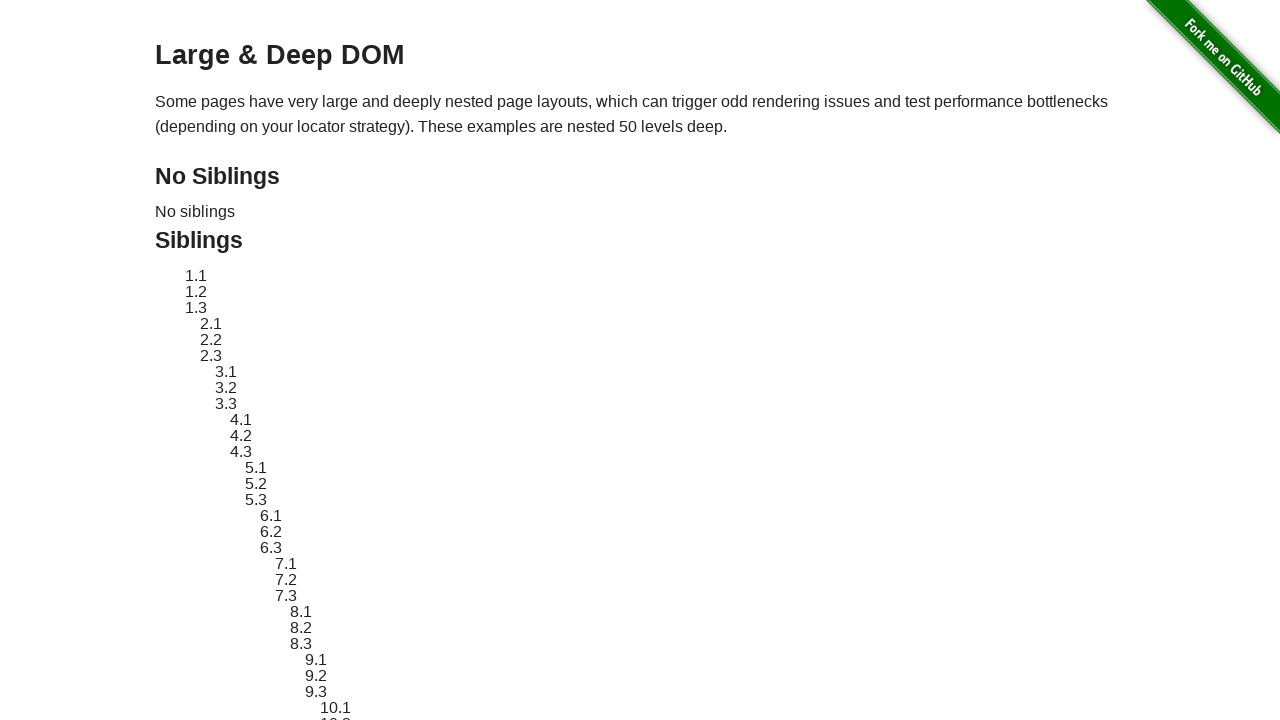

Applied red dashed border highlight to target element
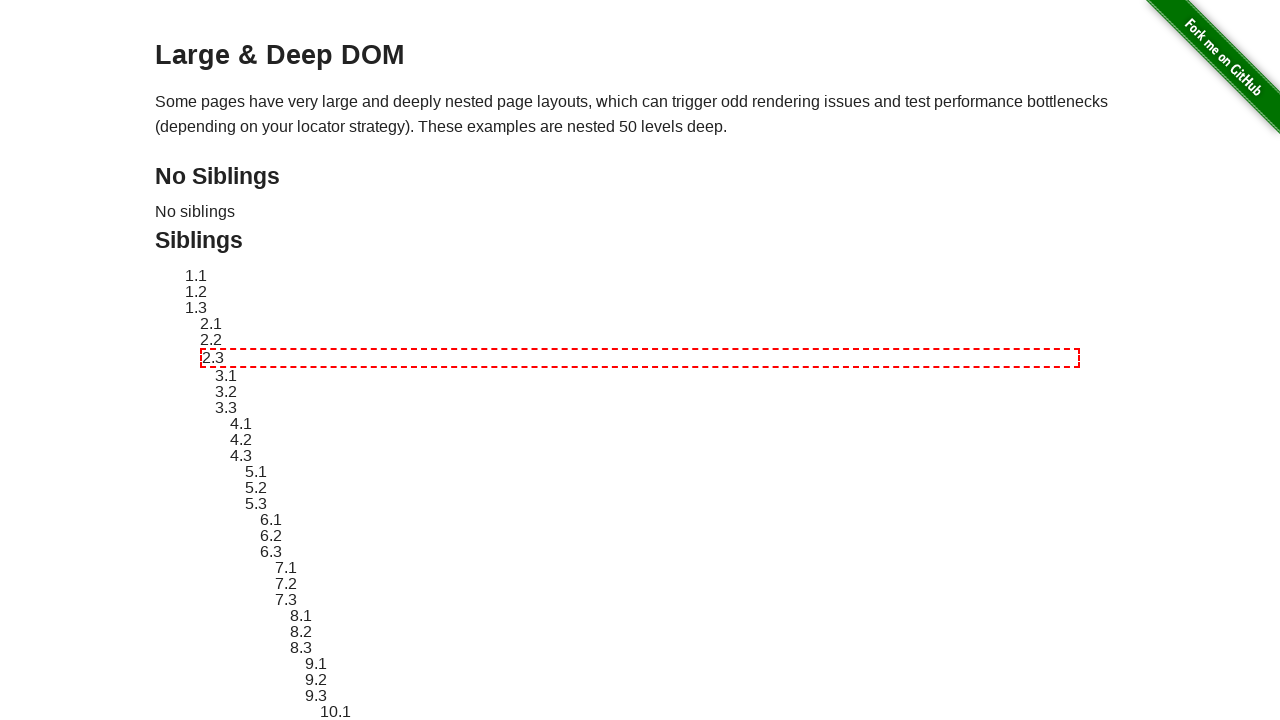

Waited 2 seconds to visually verify the highlight
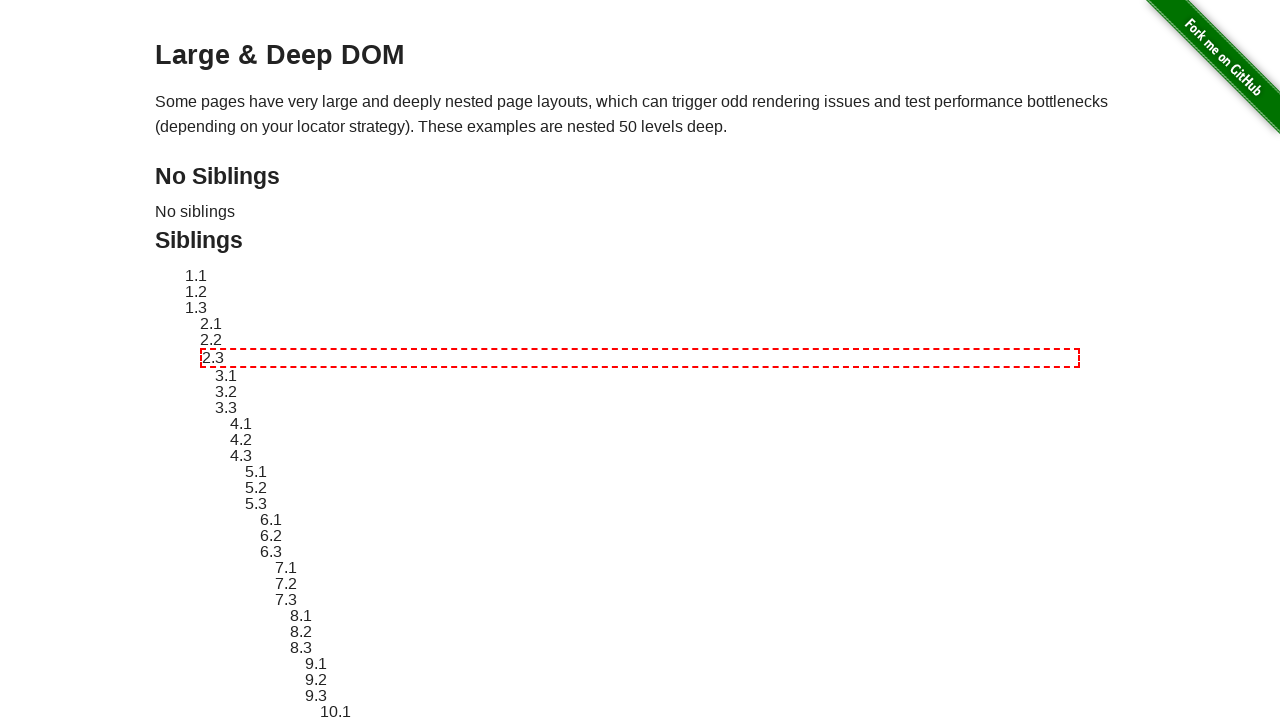

Reverted target element style to original state
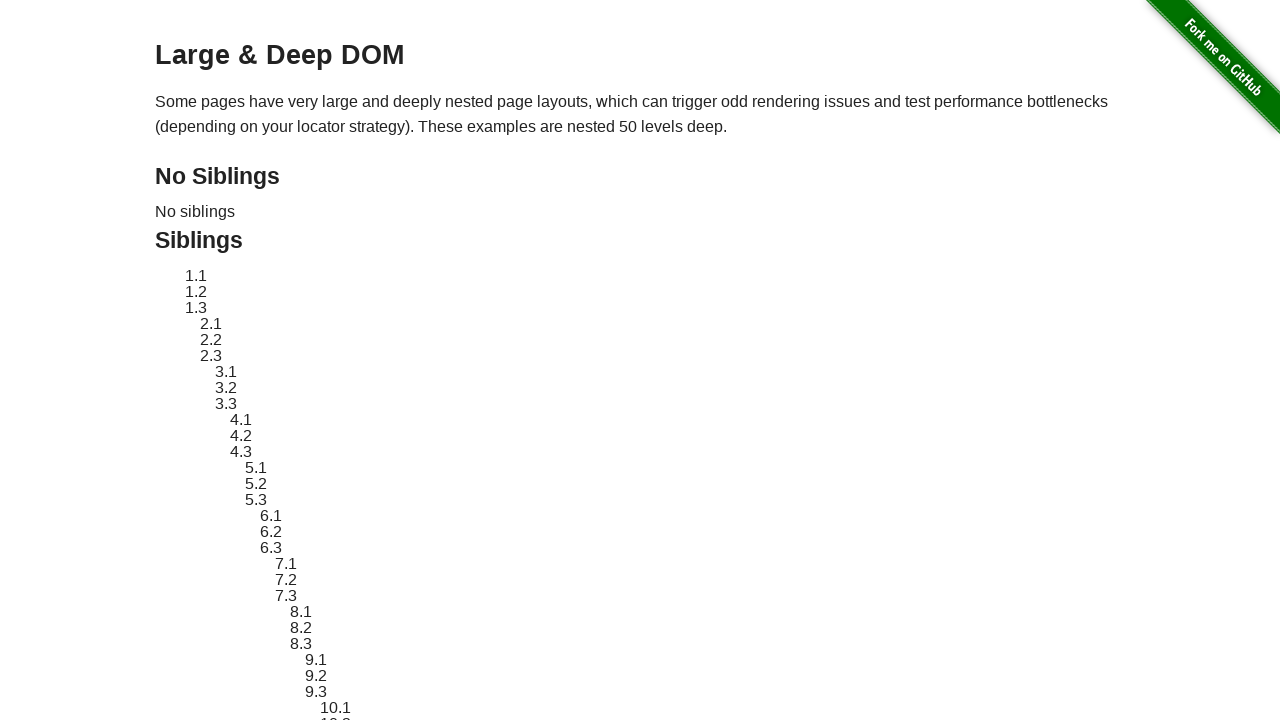

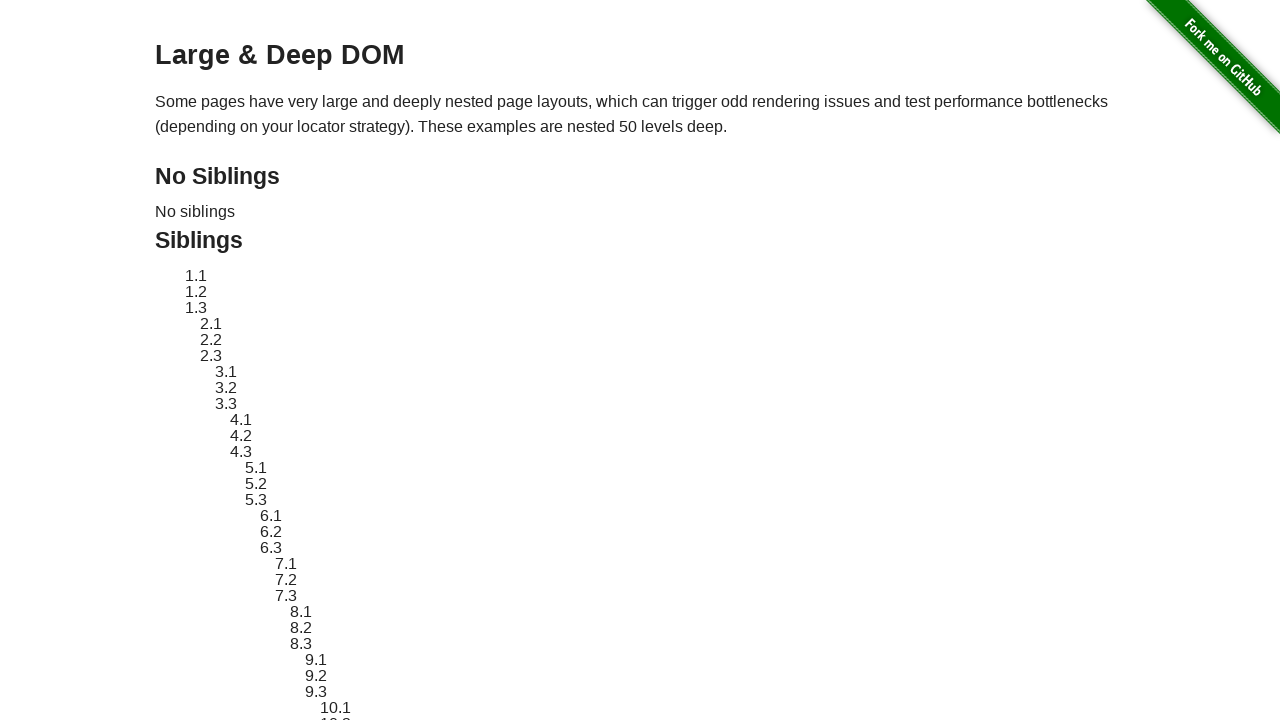